Tests the directory page by toggling between grid and list views and verifying that directory content displays correctly.

Starting URL: https://richardson-rayshorn.github.io/cse270-teton/directory.html

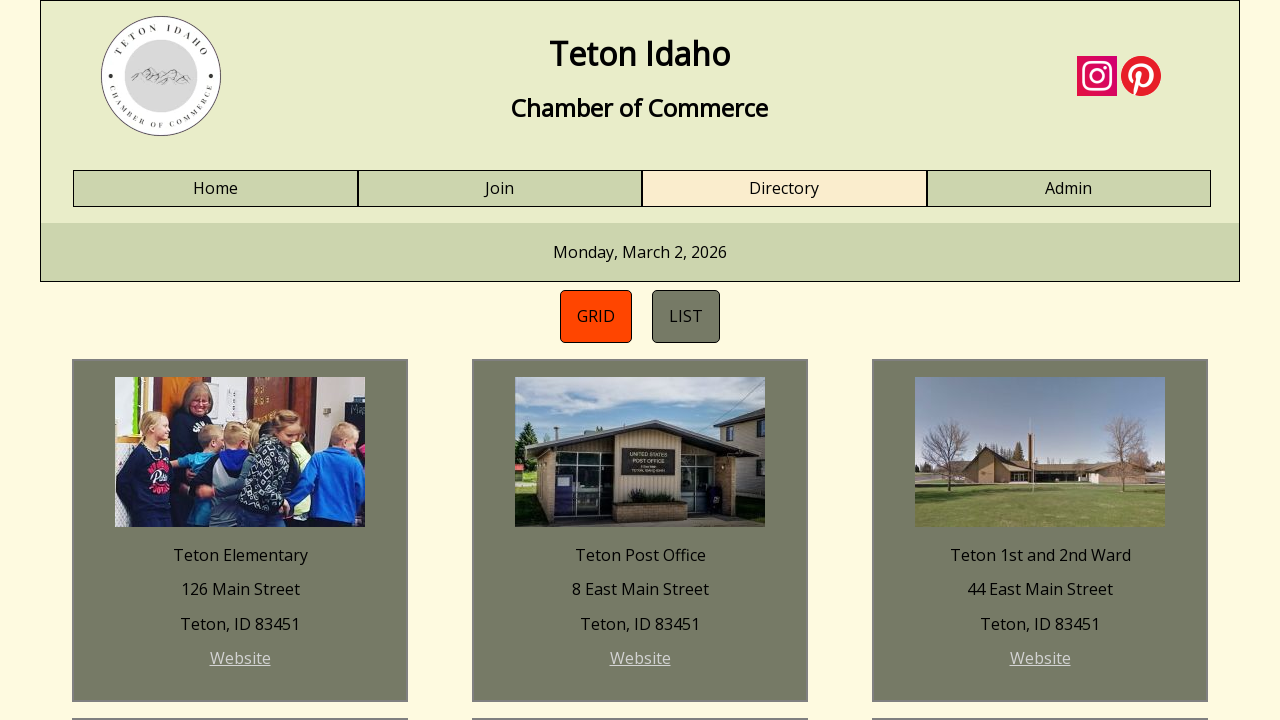

Set viewport size to 1296x688
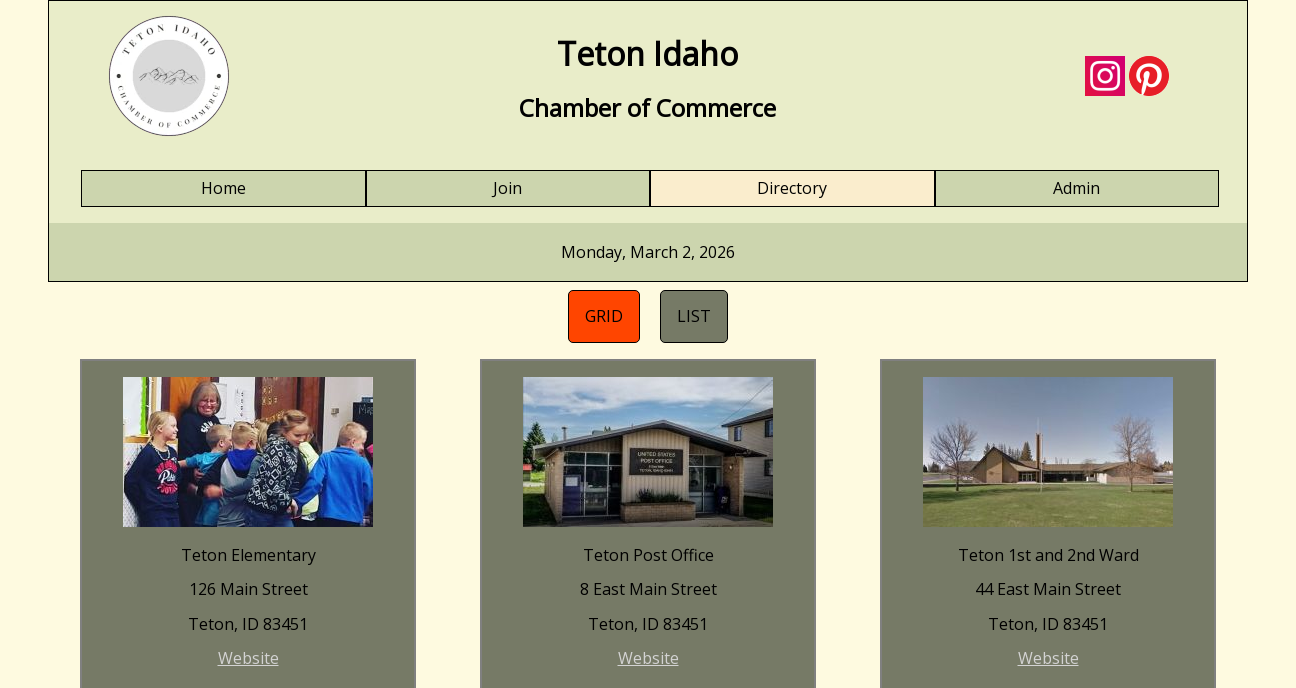

Clicked grid view button at (604, 316) on #directory-grid
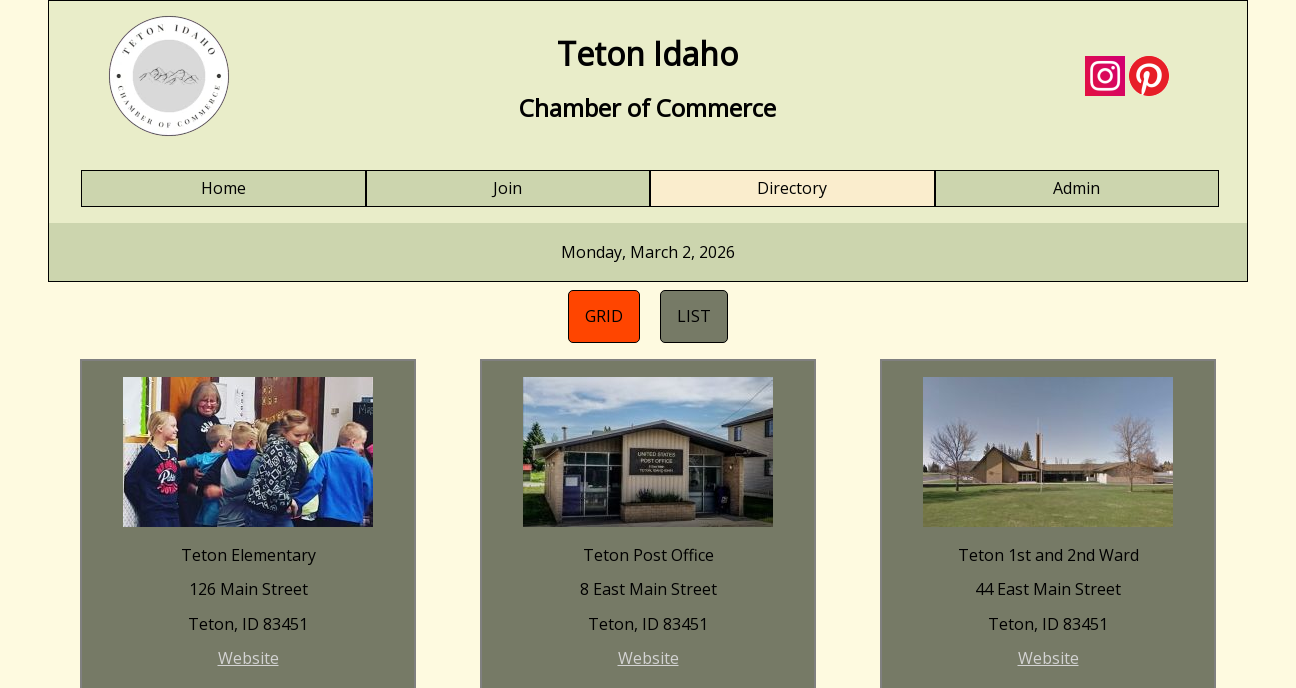

Verified directory content in grid view shows 'Teton Turf and Tree'
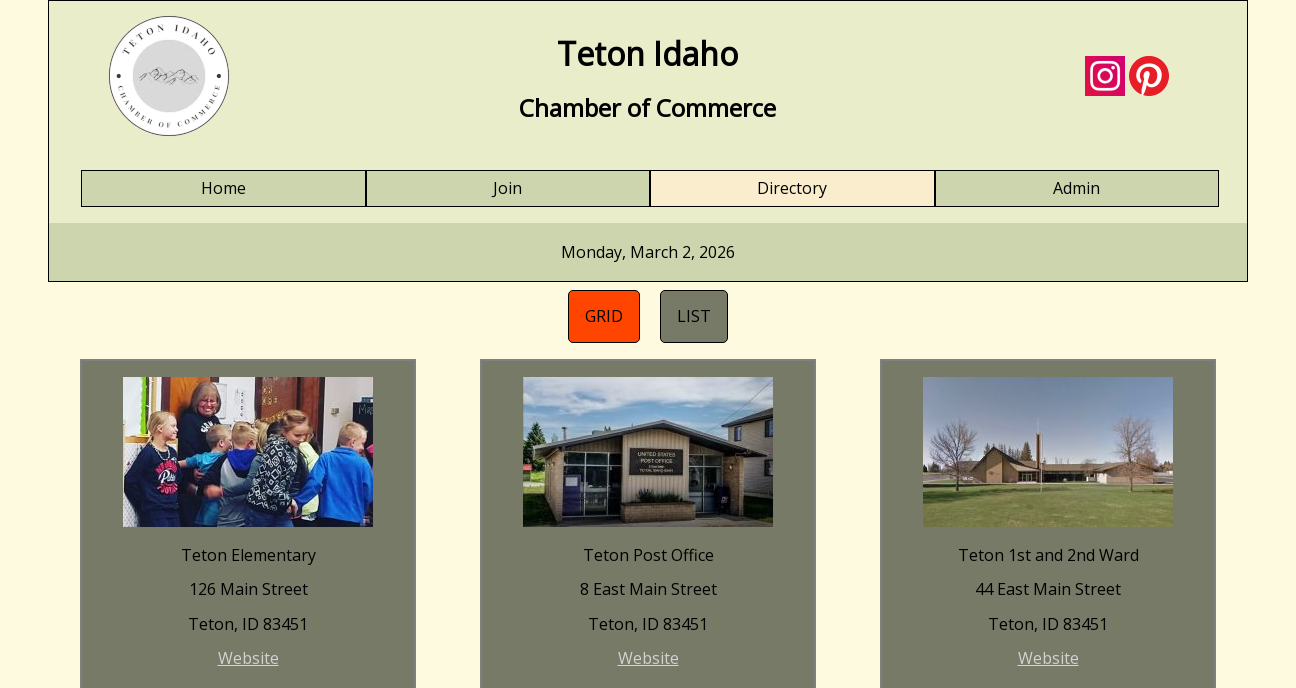

Clicked list view button at (694, 316) on #directory-list
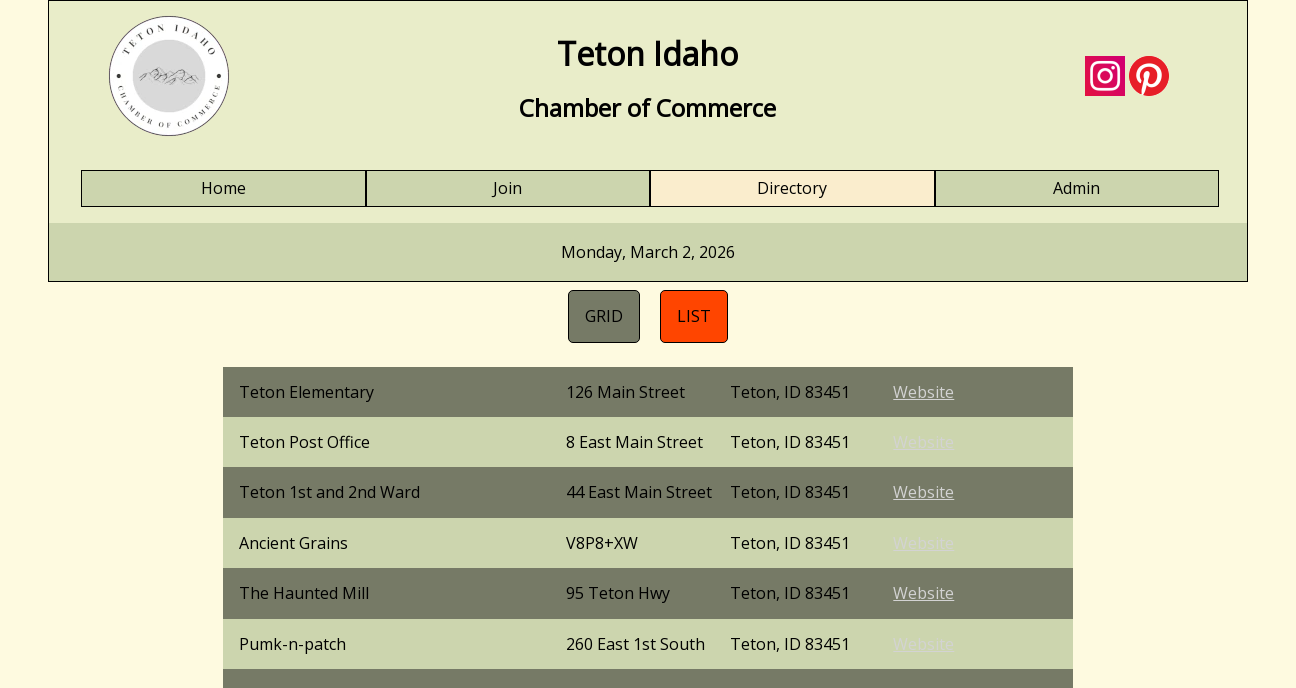

Verified directory content in list view shows 'Teton Turf and Tree'
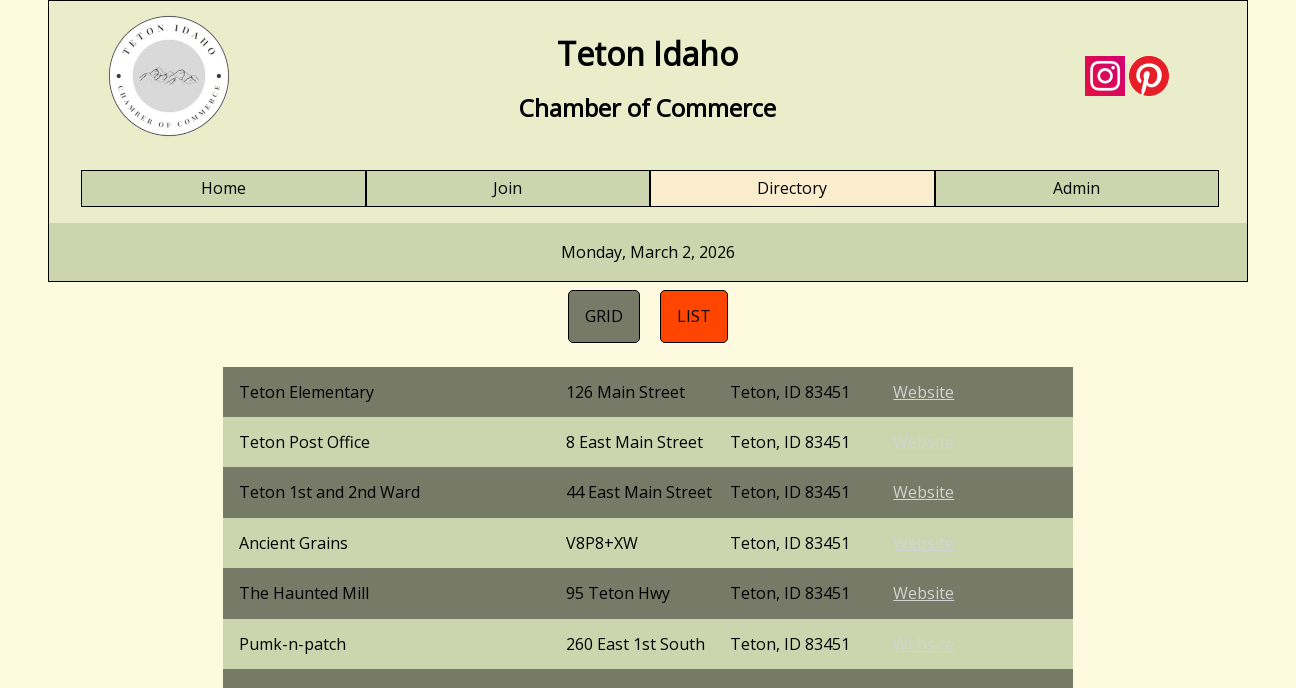

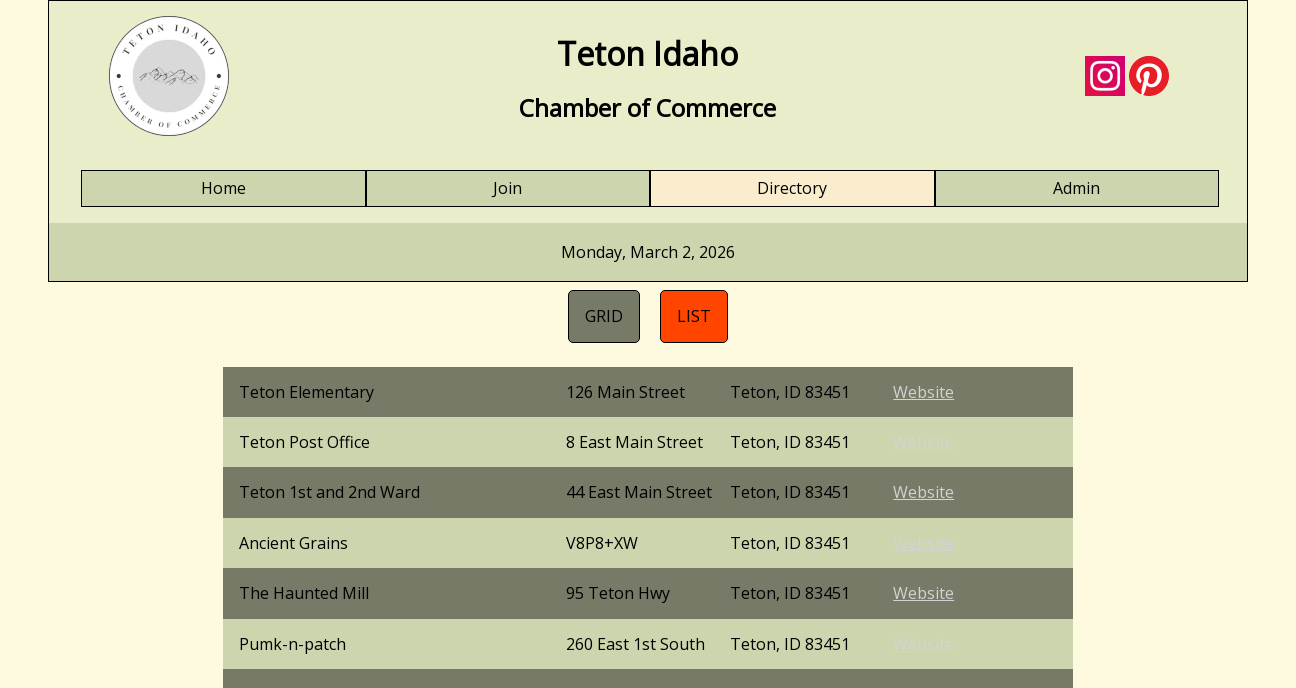